Tests various Selenium locator strategies on a practice website by filling a login form, navigating to forgot password flow, filling the reset form, then returning to complete the login with valid credentials.

Starting URL: https://rahulshettyacademy.com/locatorspractice

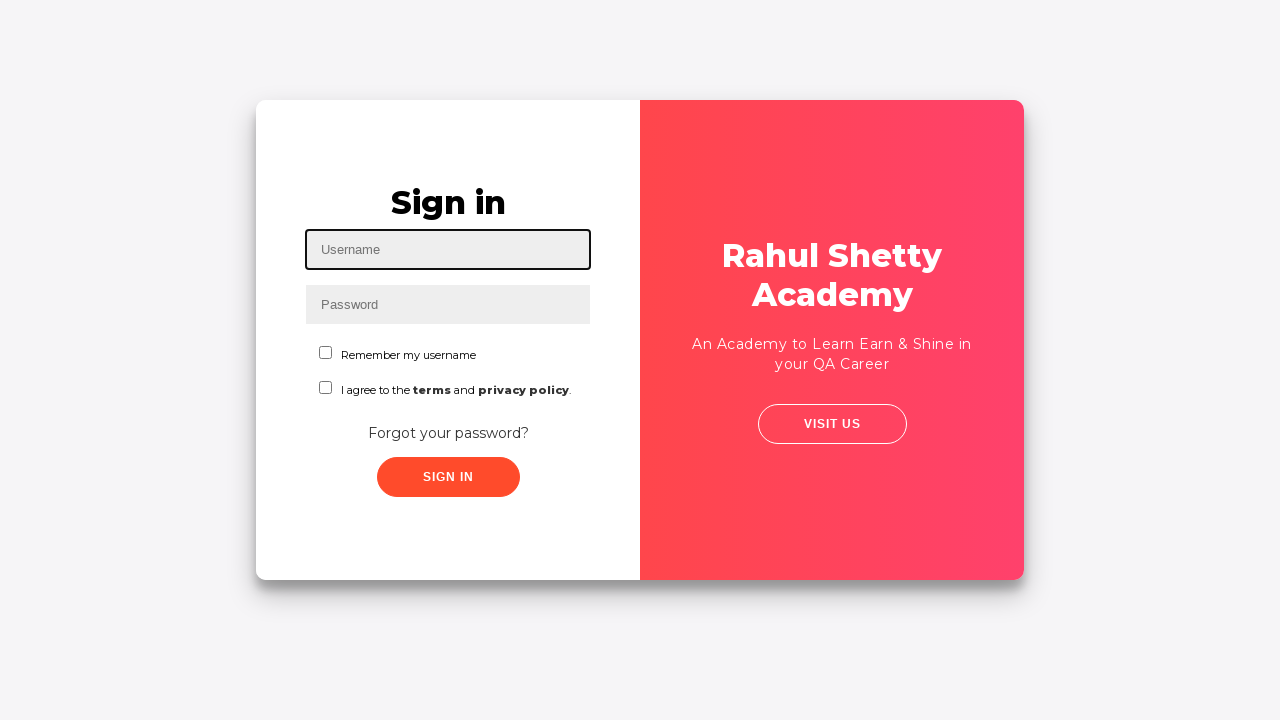

Filled username field with 'Rahul' on #inputUsername
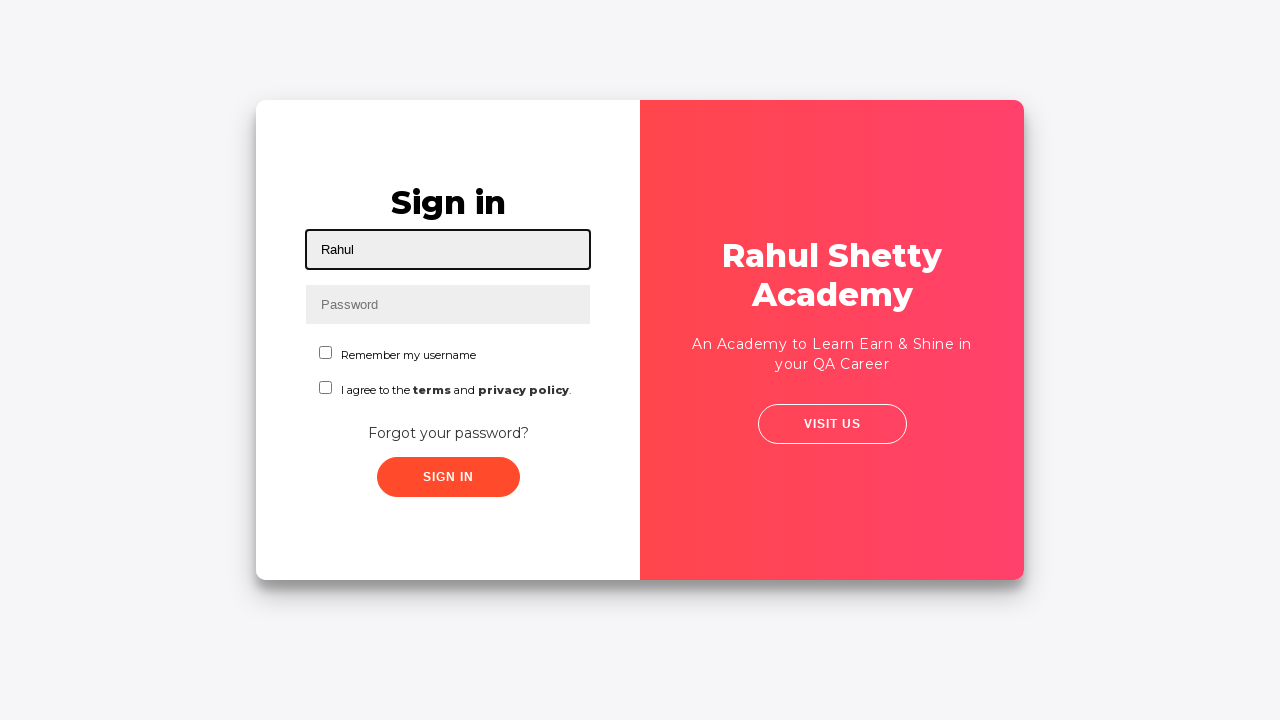

Filled password field with 'Hello' on input[name='inputPassword']
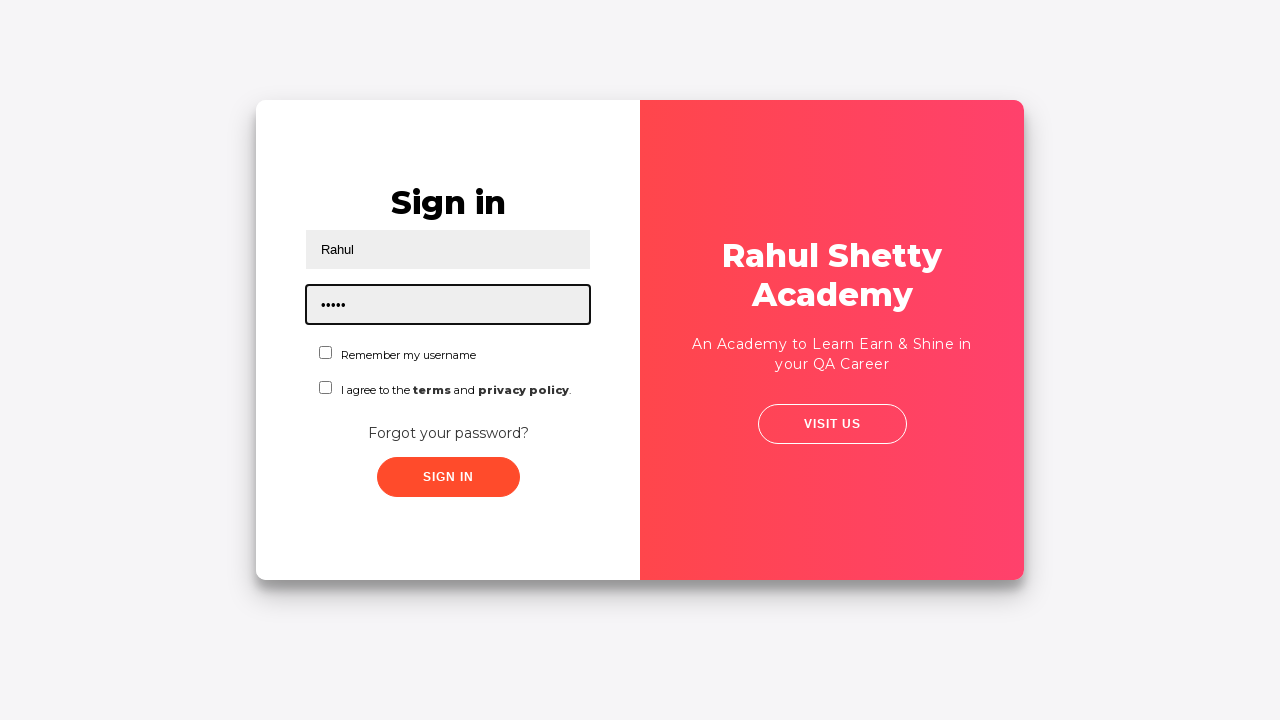

Clicked submit button with invalid credentials at (448, 477) on .submit
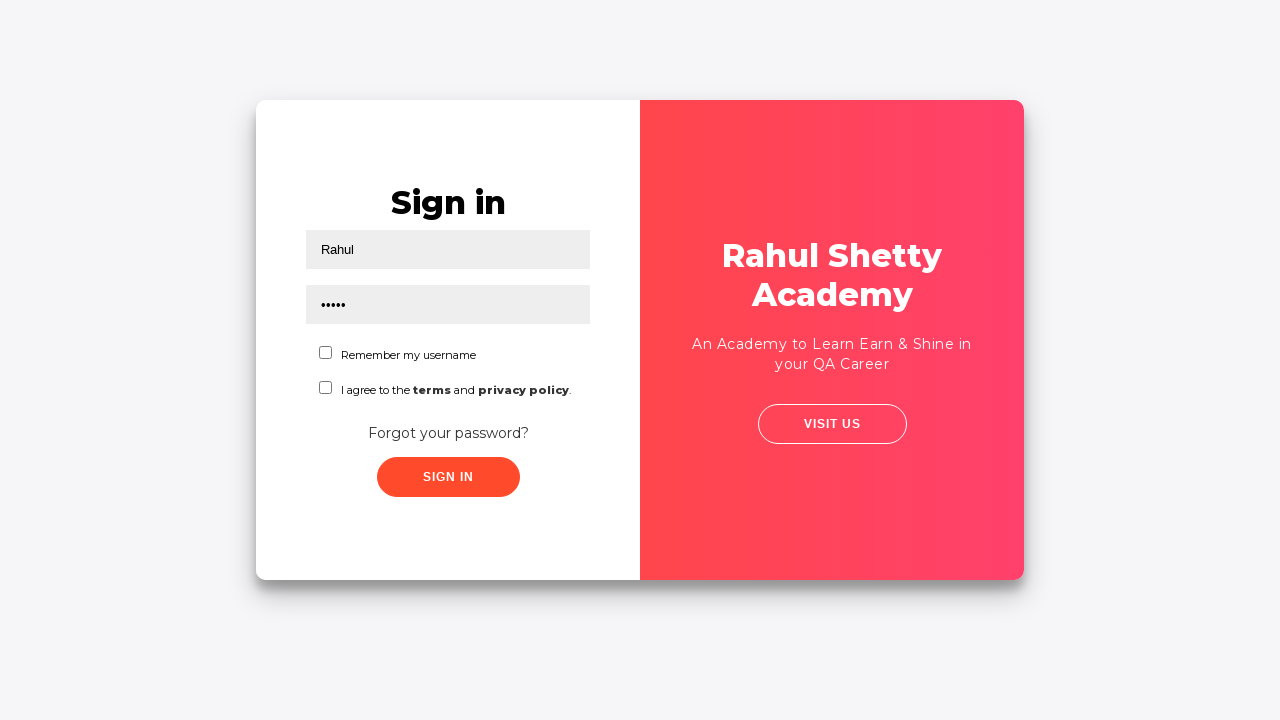

Error message appeared on login form
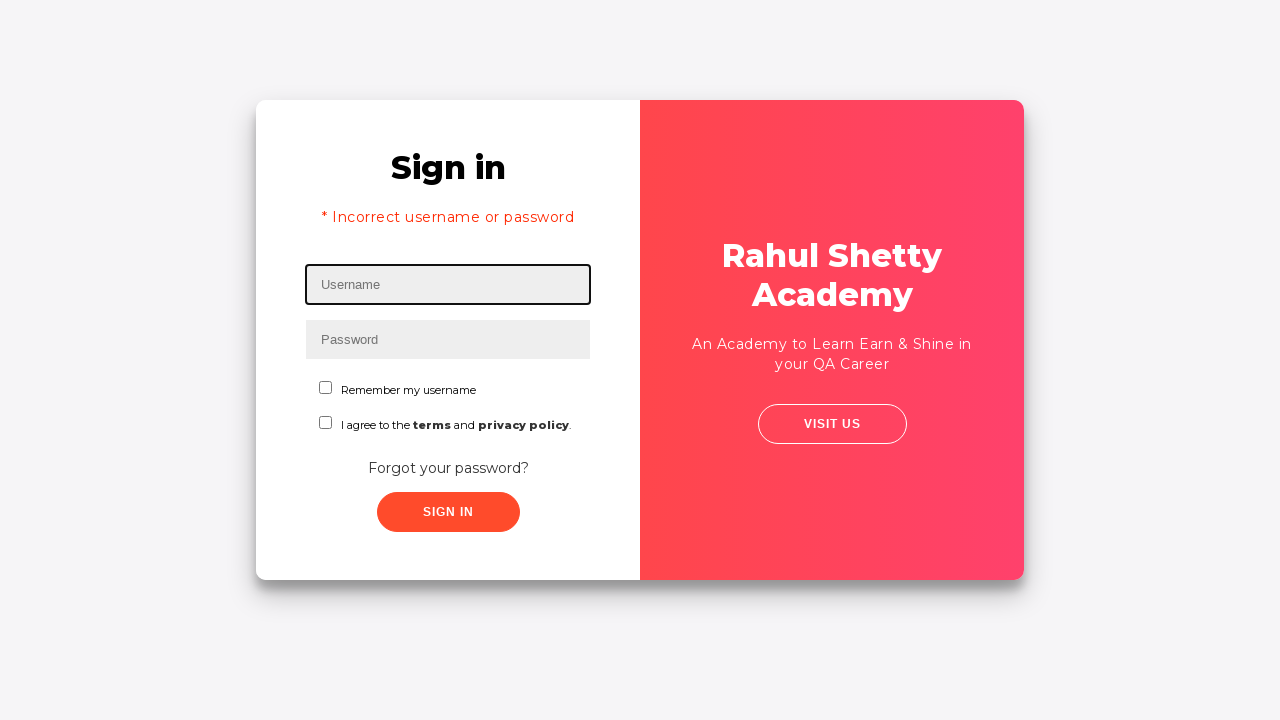

Clicked 'Forgot your password?' link at (448, 468) on text=Forgot your password?
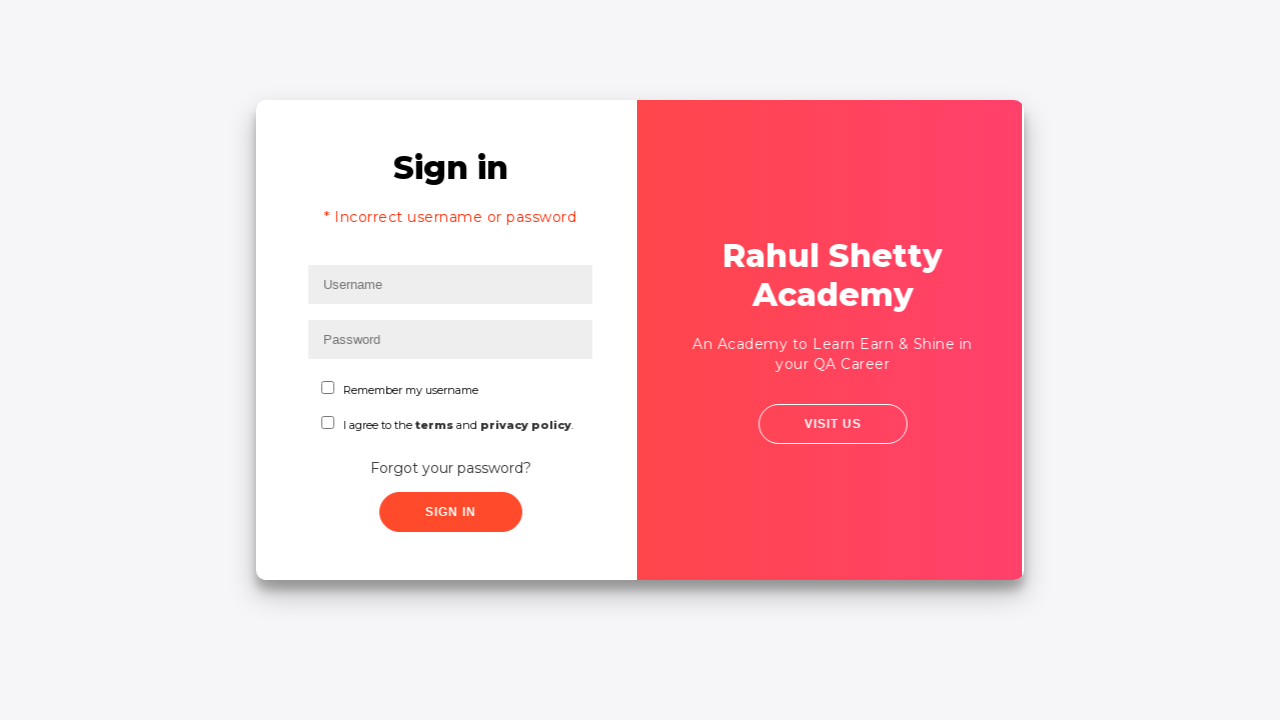

Filled name field with 'John' in password reset form on input[placeholder='Name']
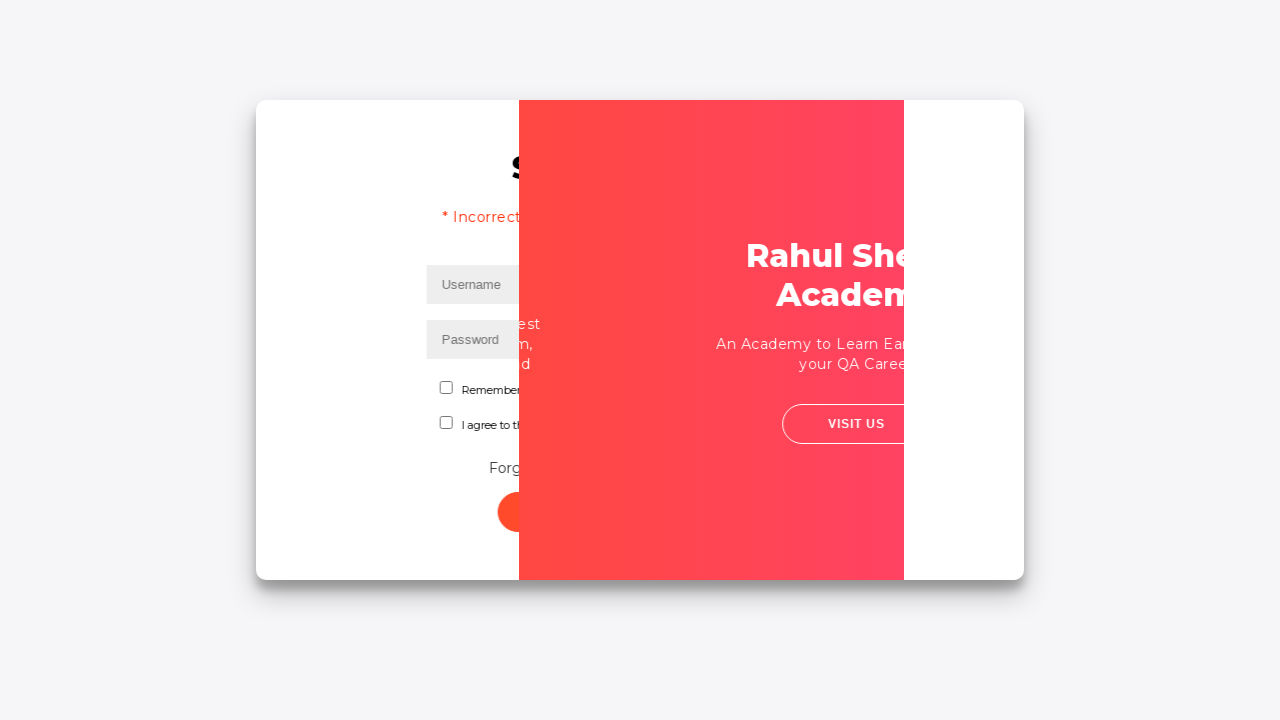

Filled email field with 'john@gmail.com' on input[placeholder='Email']
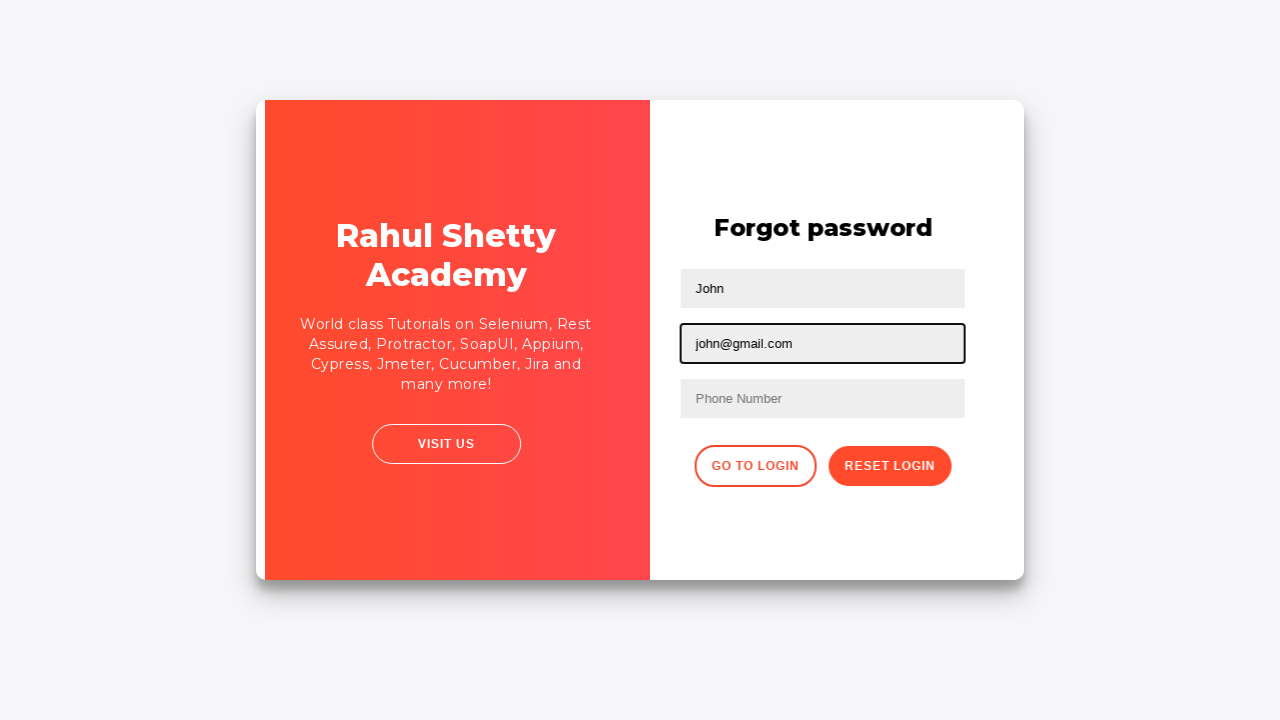

Cleared email field on input[placeholder='Email']
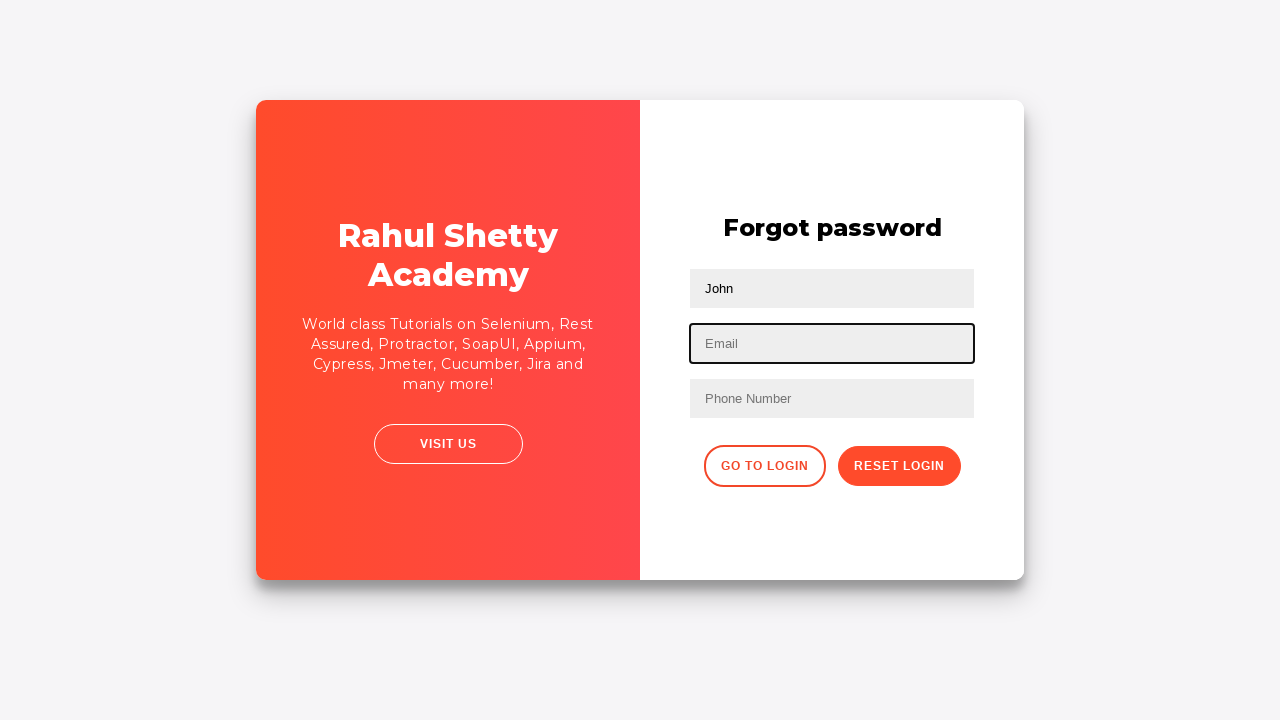

Refilled email field with 'john@gmail.com' on input[placeholder='Email']
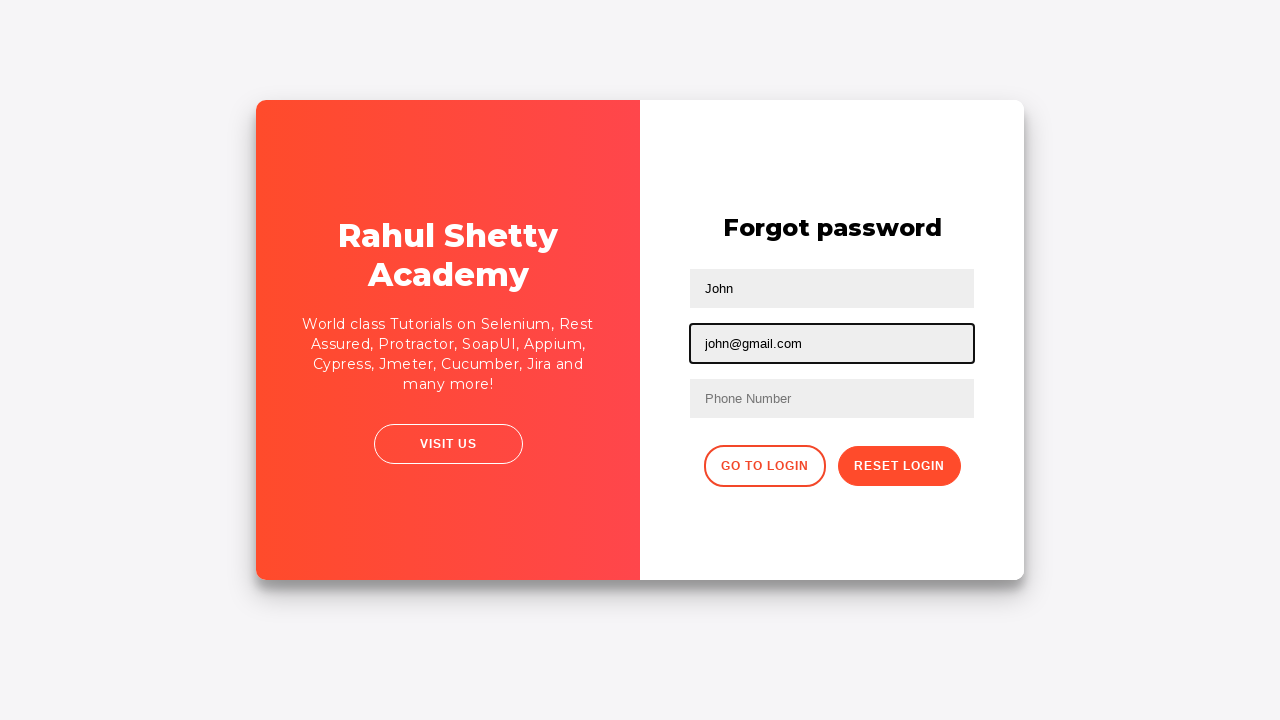

Filled phone number field with '9848657467' on form input:nth-of-type(3)
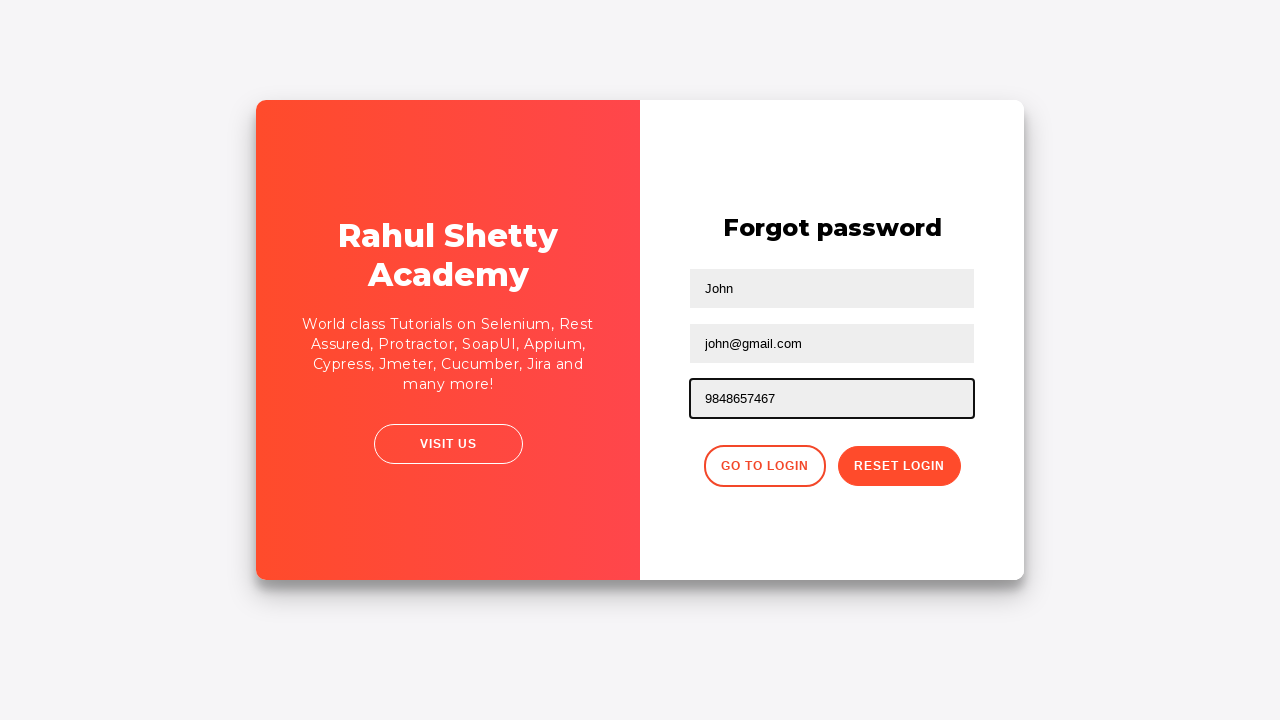

Clicked reset password button at (899, 466) on .reset-pwd-btn
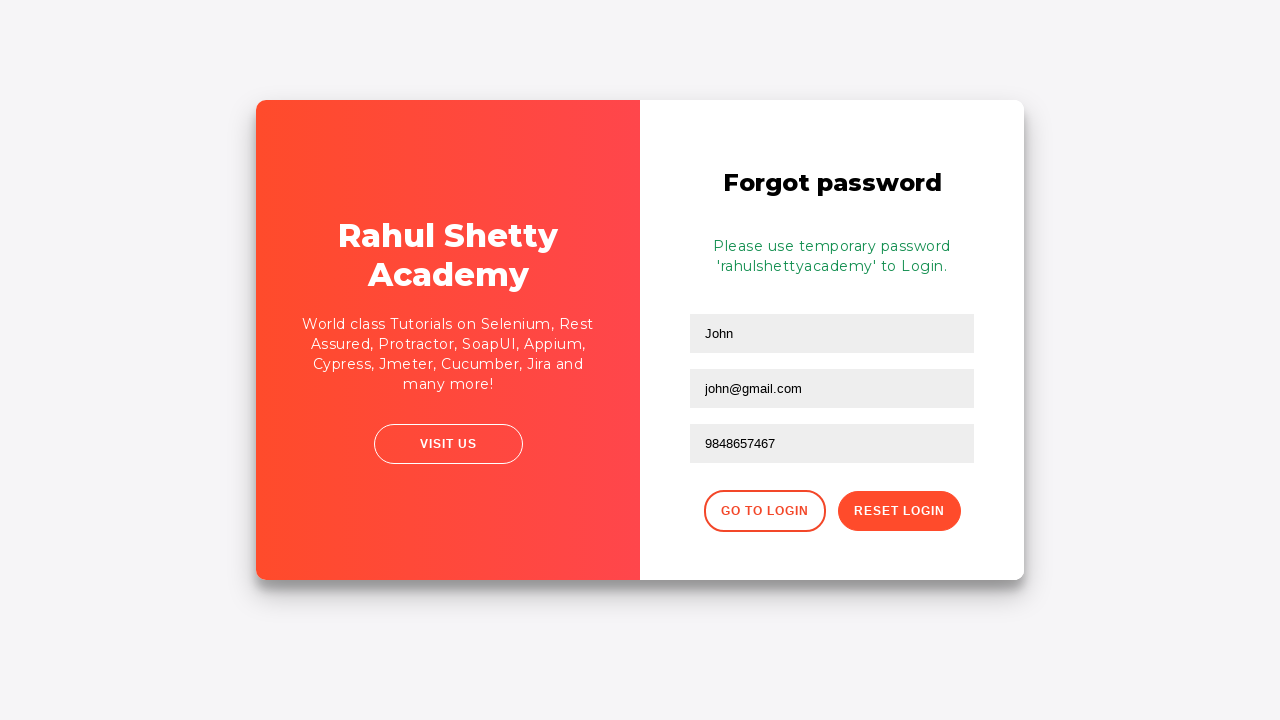

Confirmation message appeared after password reset
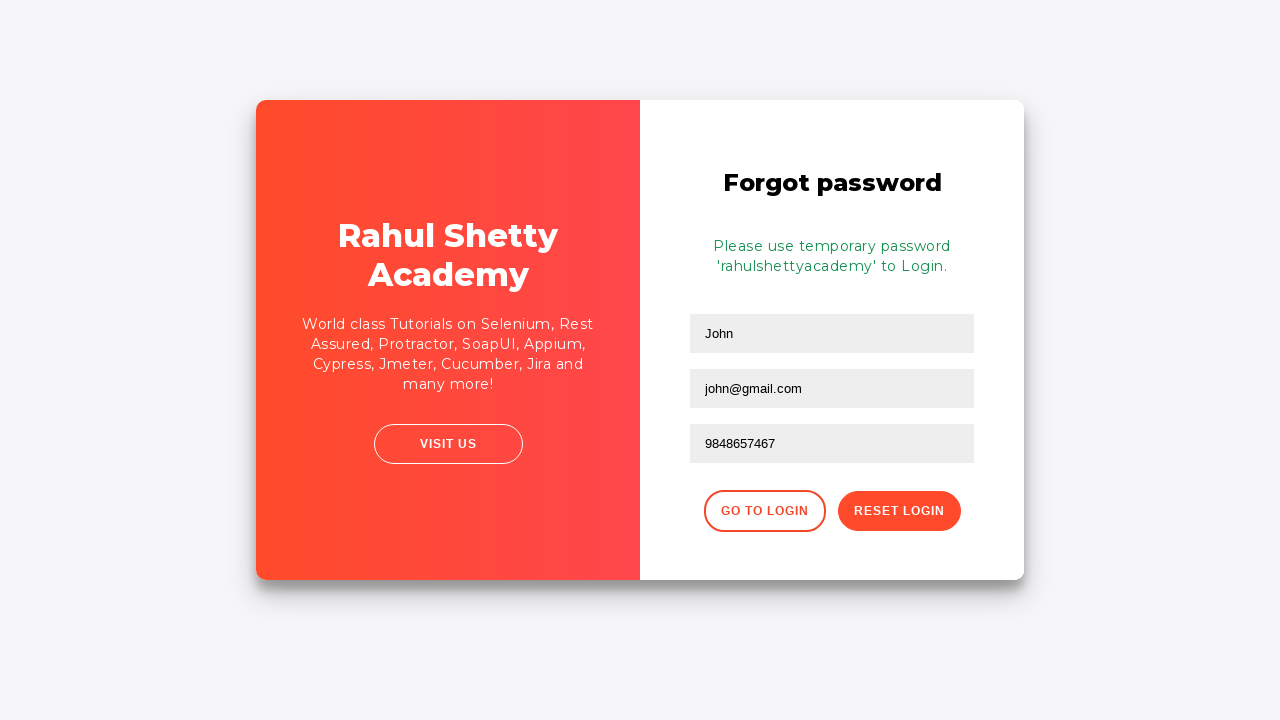

Clicked 'Go to Login' button to return to login page at (764, 511) on div.forgot-pwd-btn-conainer button:first-child
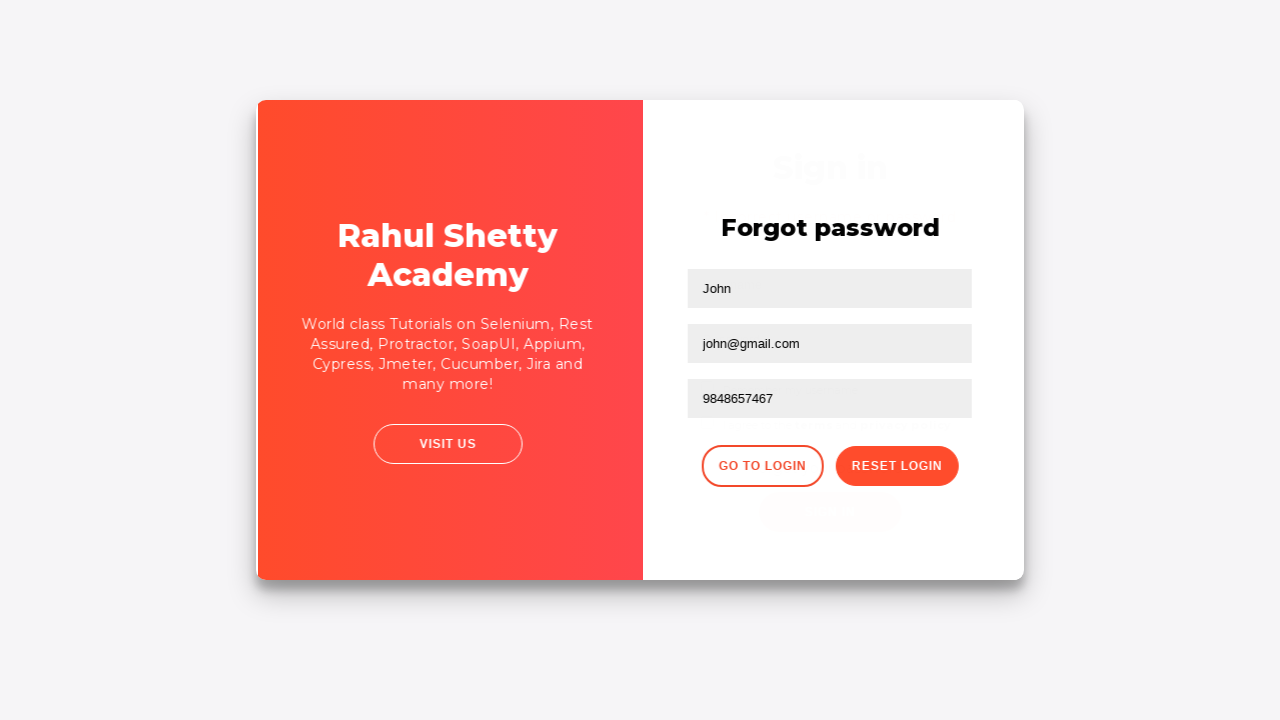

Waited for page navigation to complete
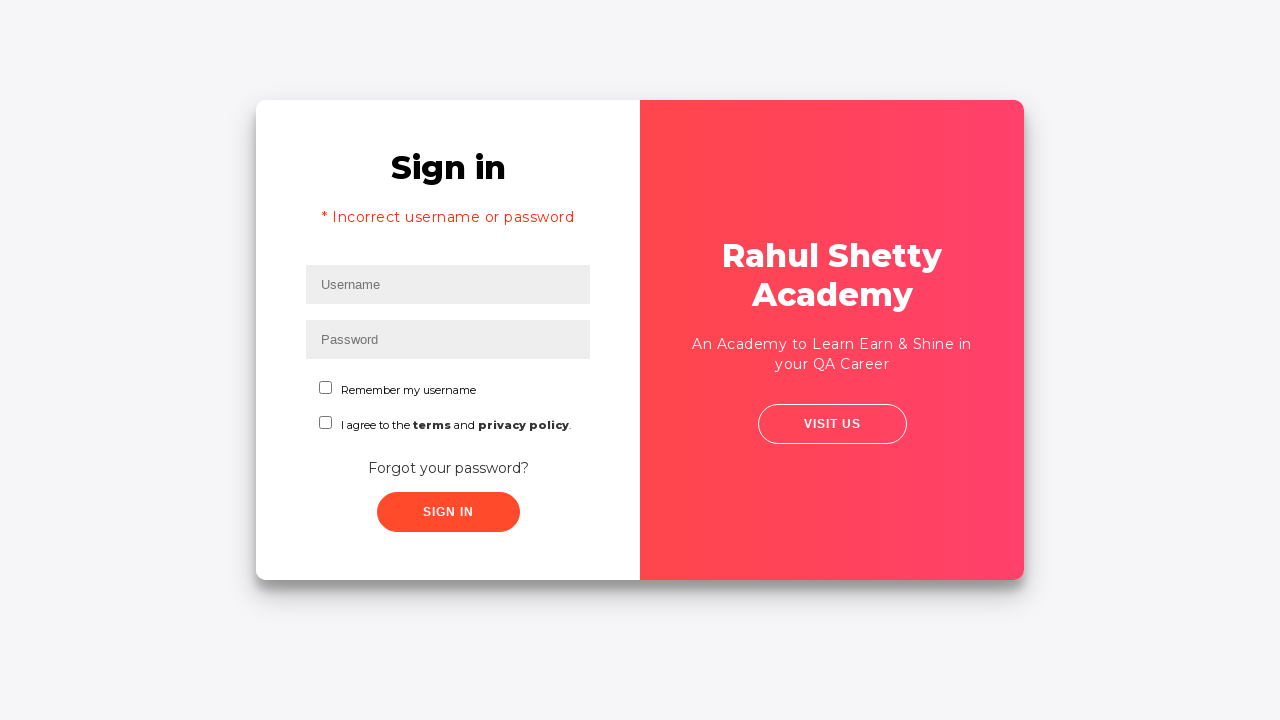

Filled username field with 'Rahul' for second login attempt on #inputUsername
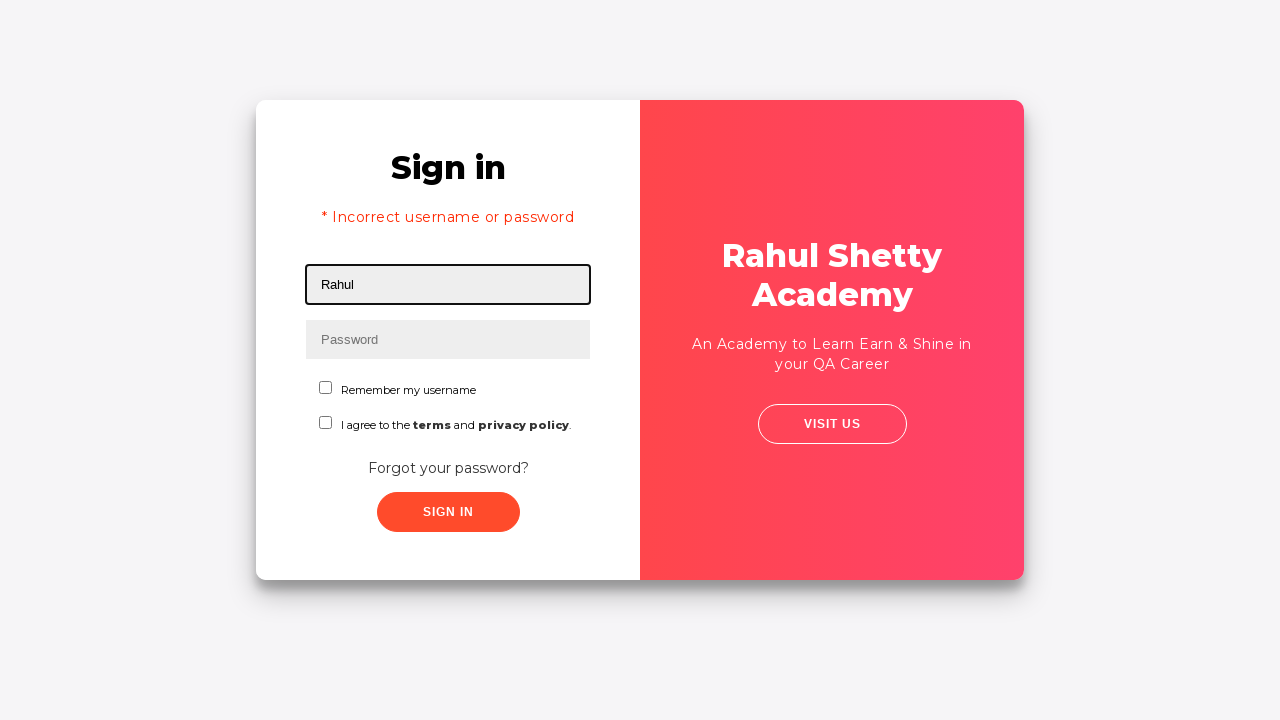

Filled password field with valid credentials 'rahulshettyacademy' on input[name='inputPassword']
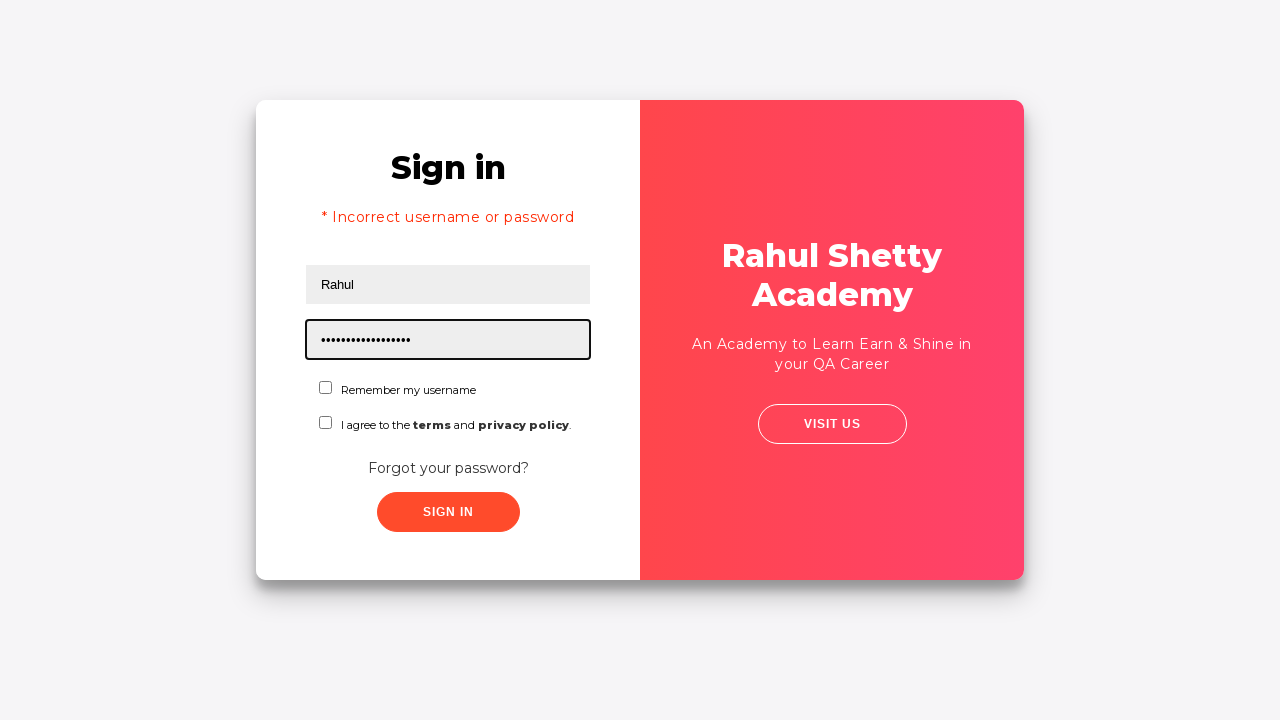

Checked the agreement checkbox at (326, 388) on #chkboxOne
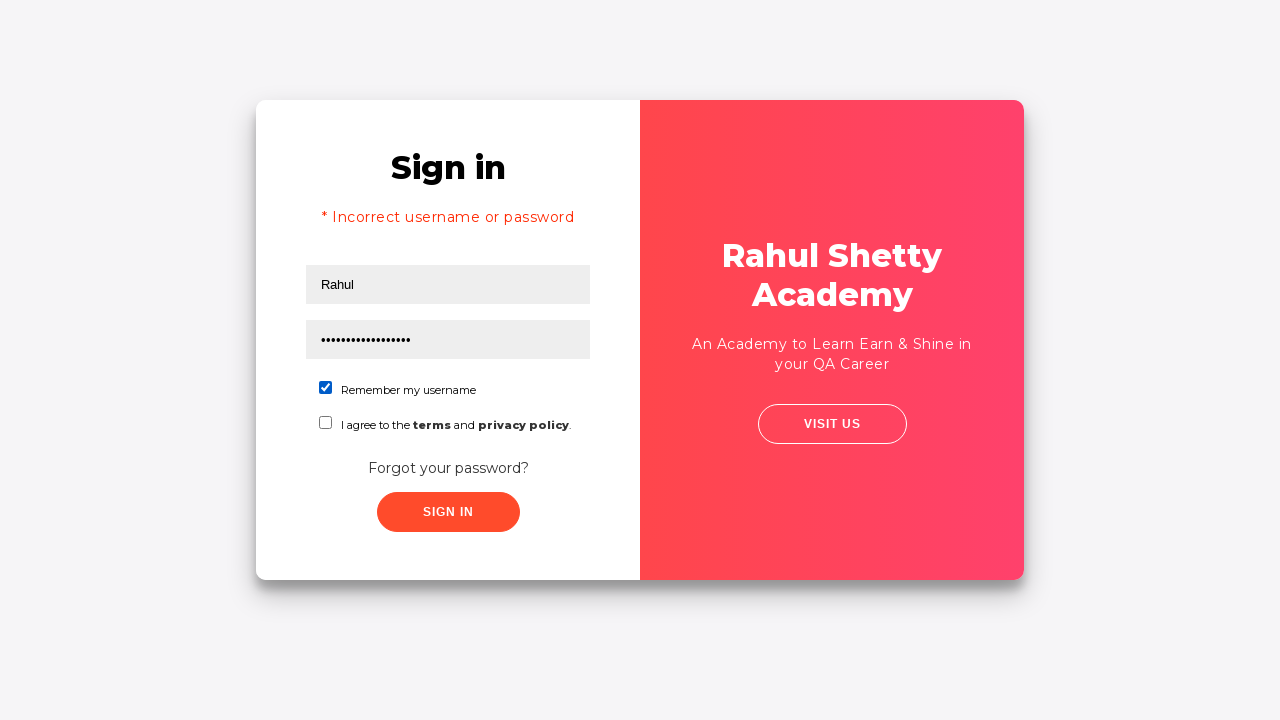

Clicked submit button with valid credentials at (448, 512) on button.submit
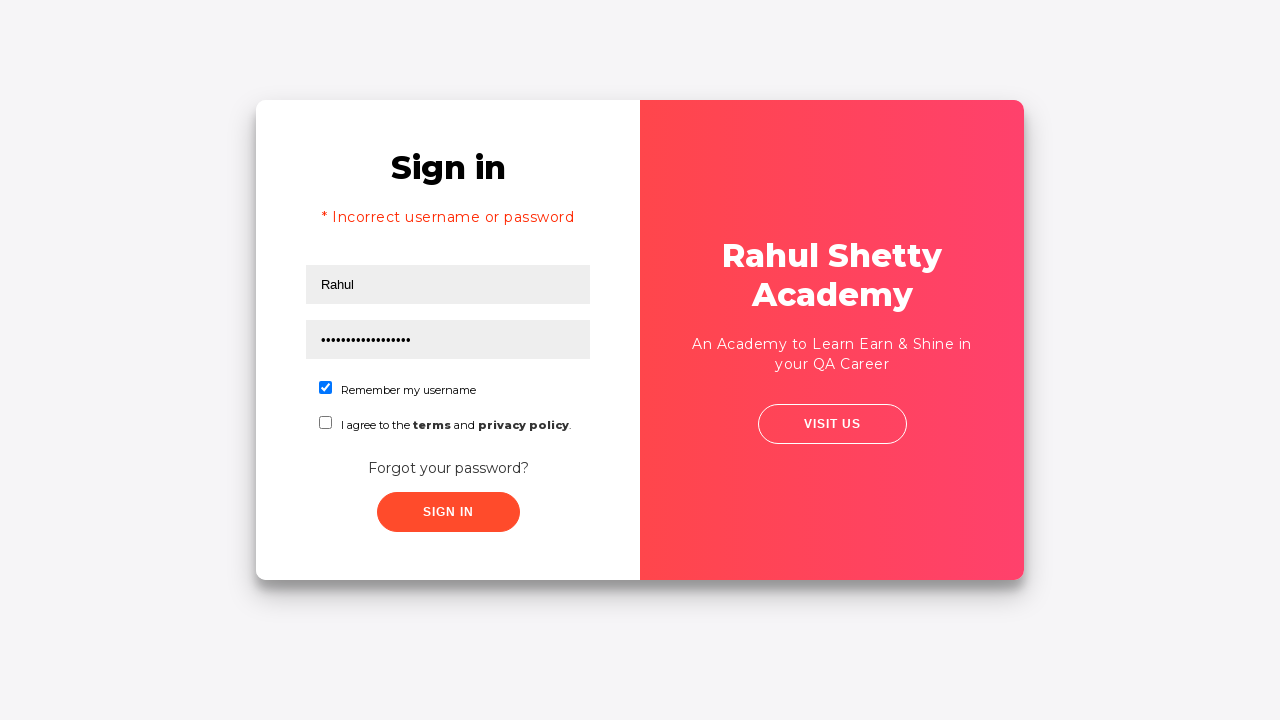

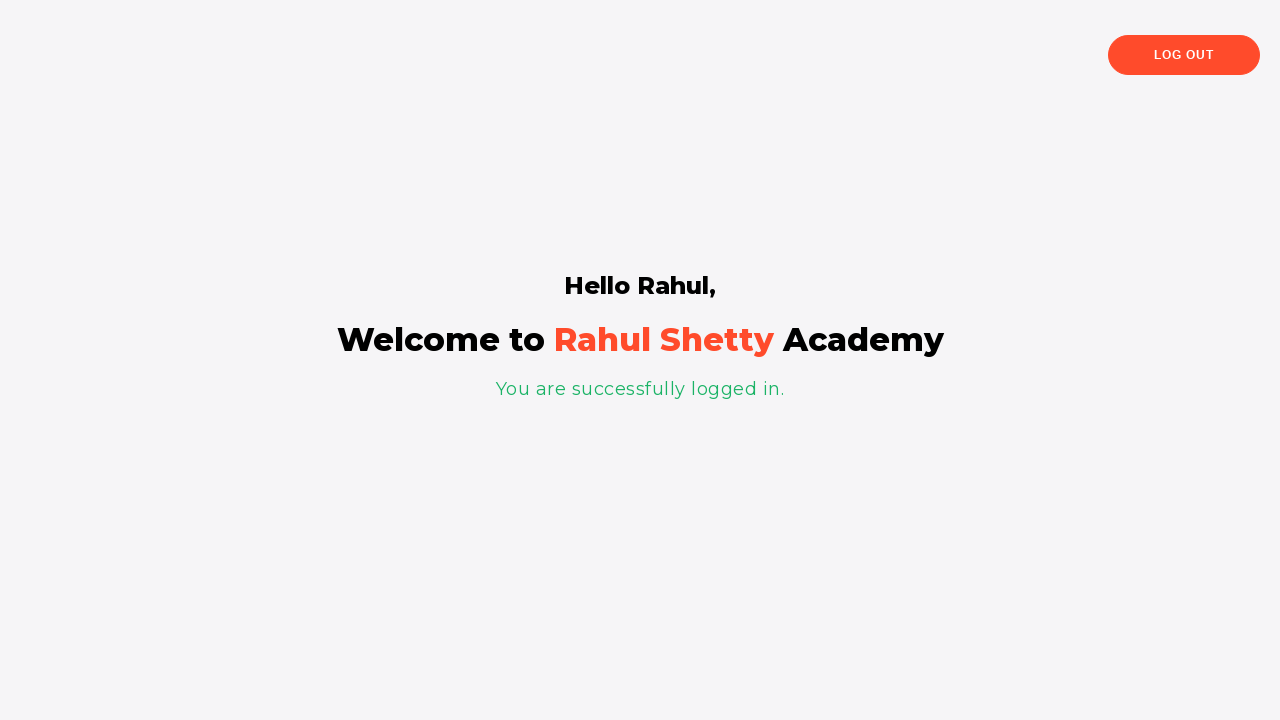